Verifies that the Forgot Password button is displayed on the login page

Starting URL: https://accounts.vmmaps.com/

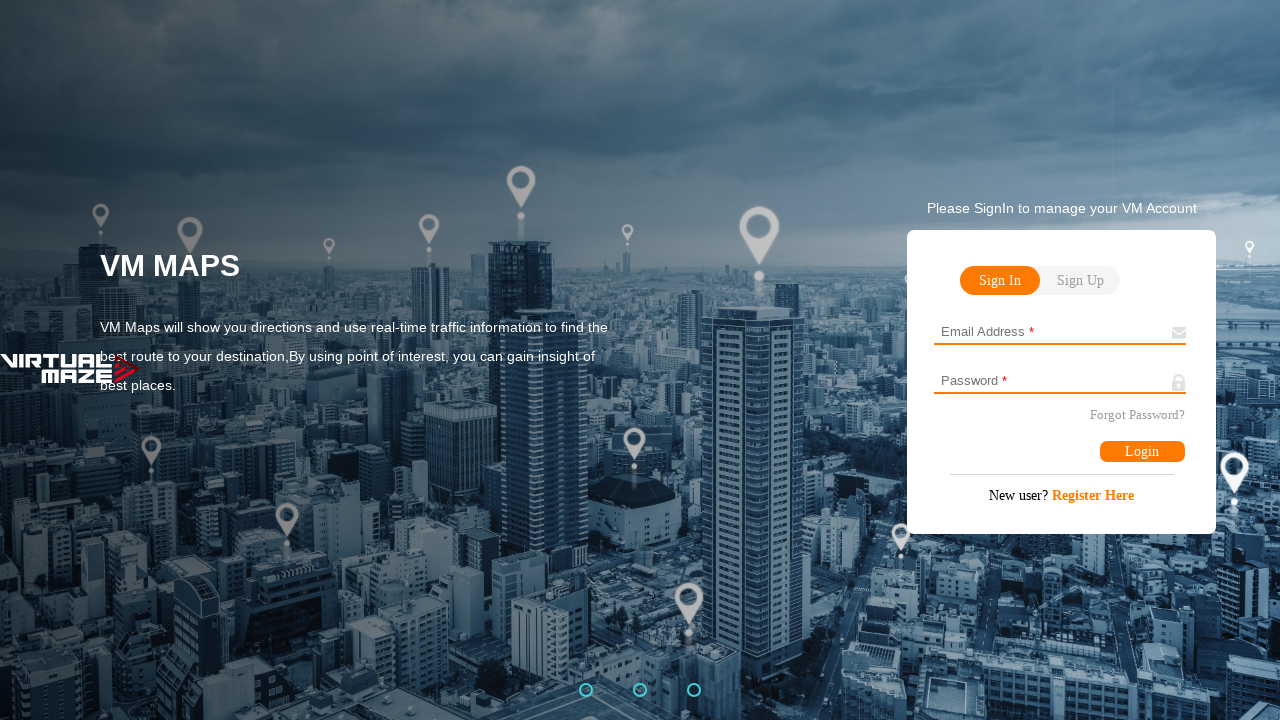

Waited 5 seconds for page to load
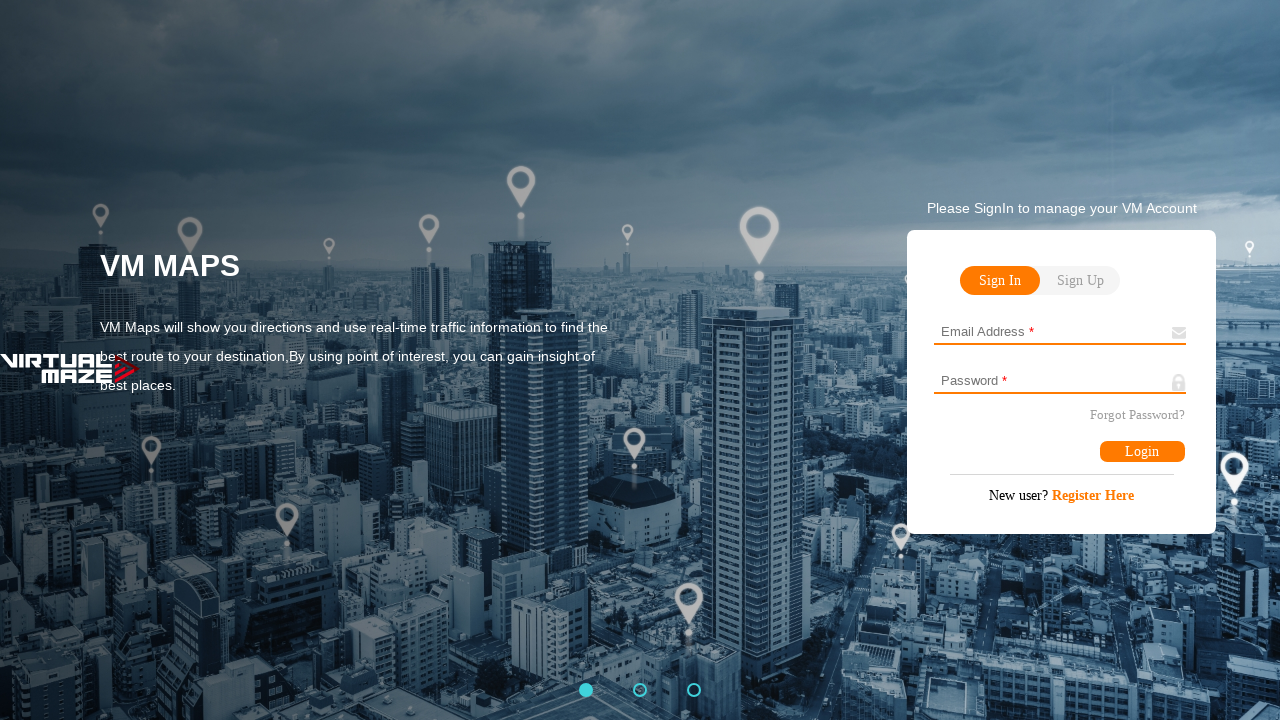

Located Forgot Password button element
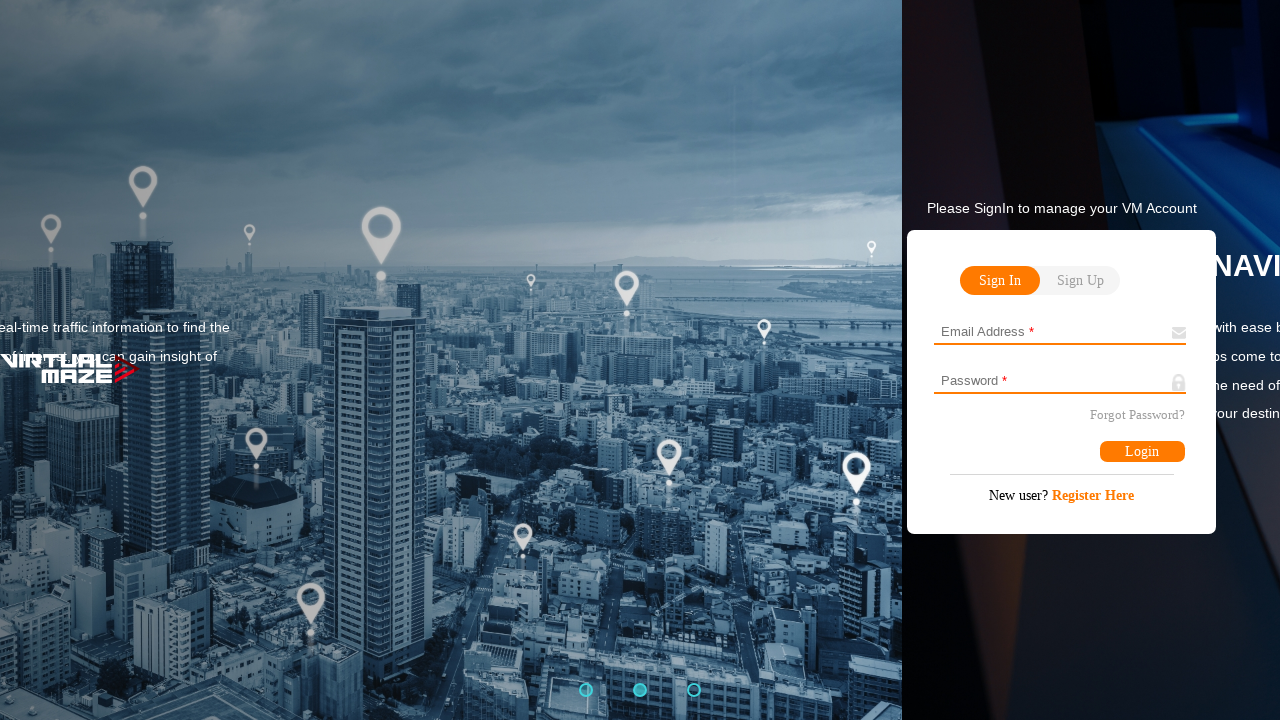

Verified that Forgot Password button is visible on login page
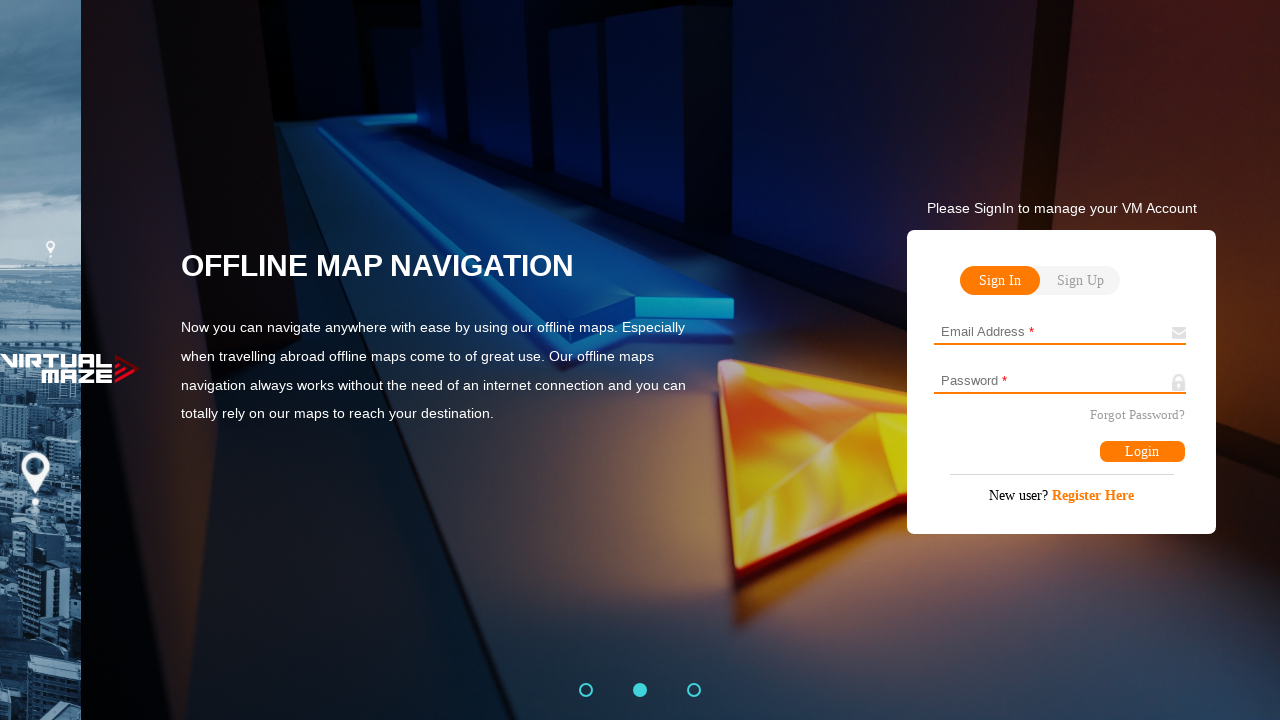

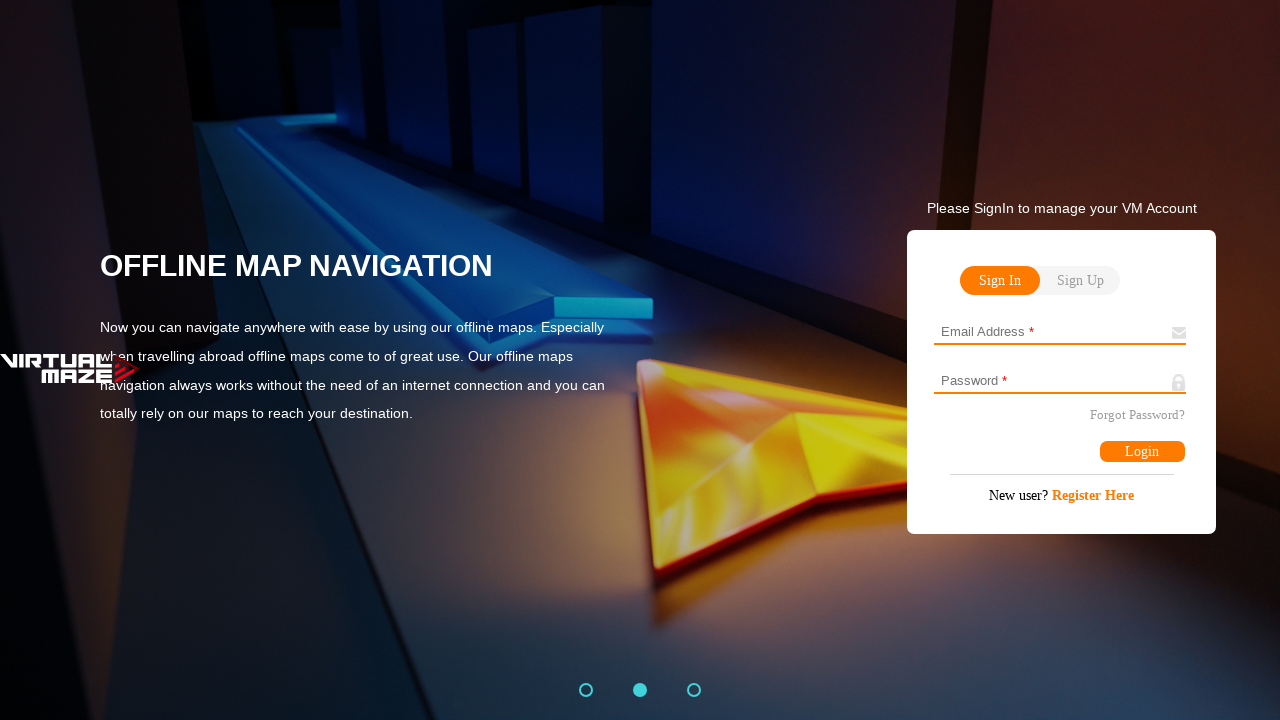